Tests dropdown selection functionality by clicking on a select menu and choosing an option by visible text ("White").

Starting URL: https://demoqa.com/select-menu

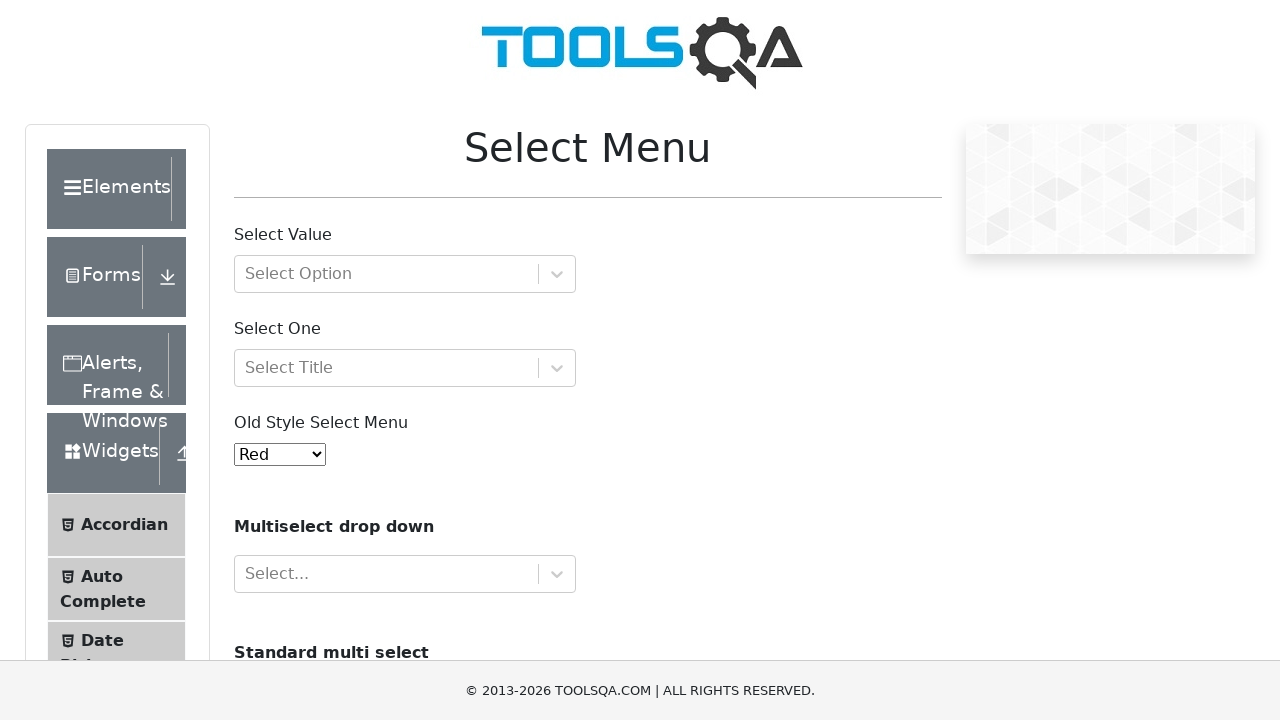

Clicked on the old style select menu to open it at (280, 454) on #oldSelectMenu
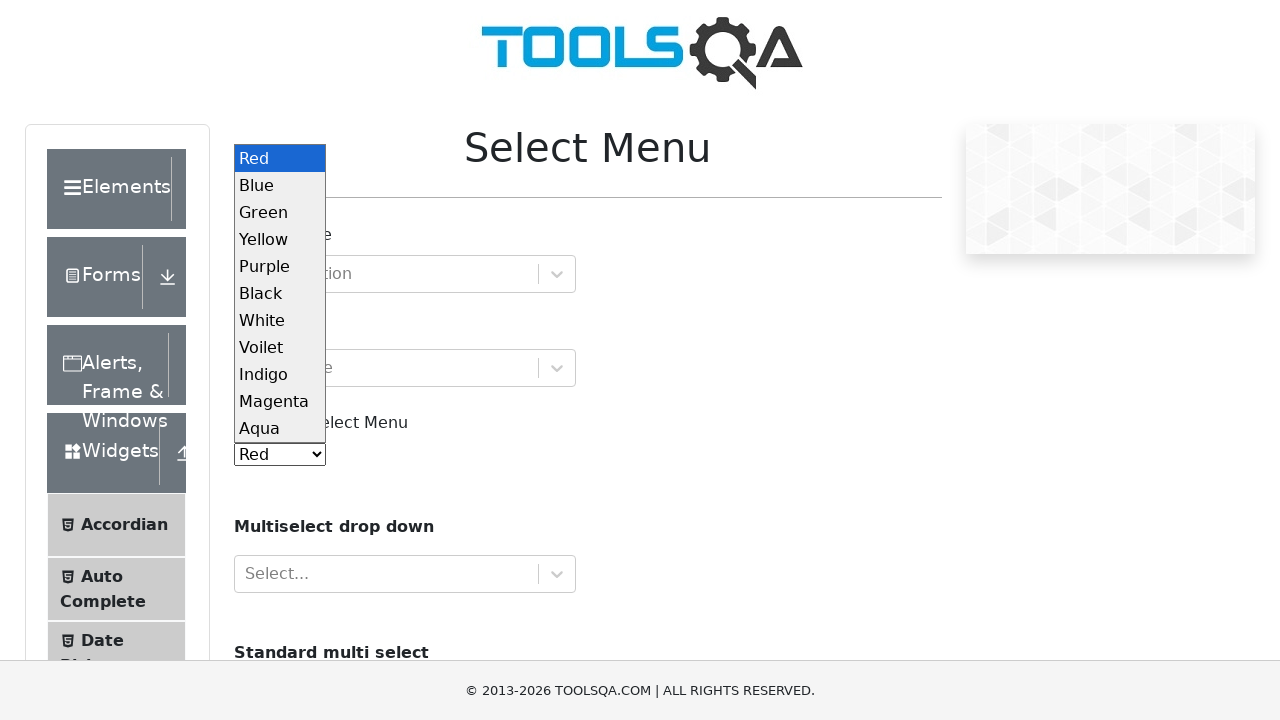

Selected 'White' option from the dropdown on #oldSelectMenu
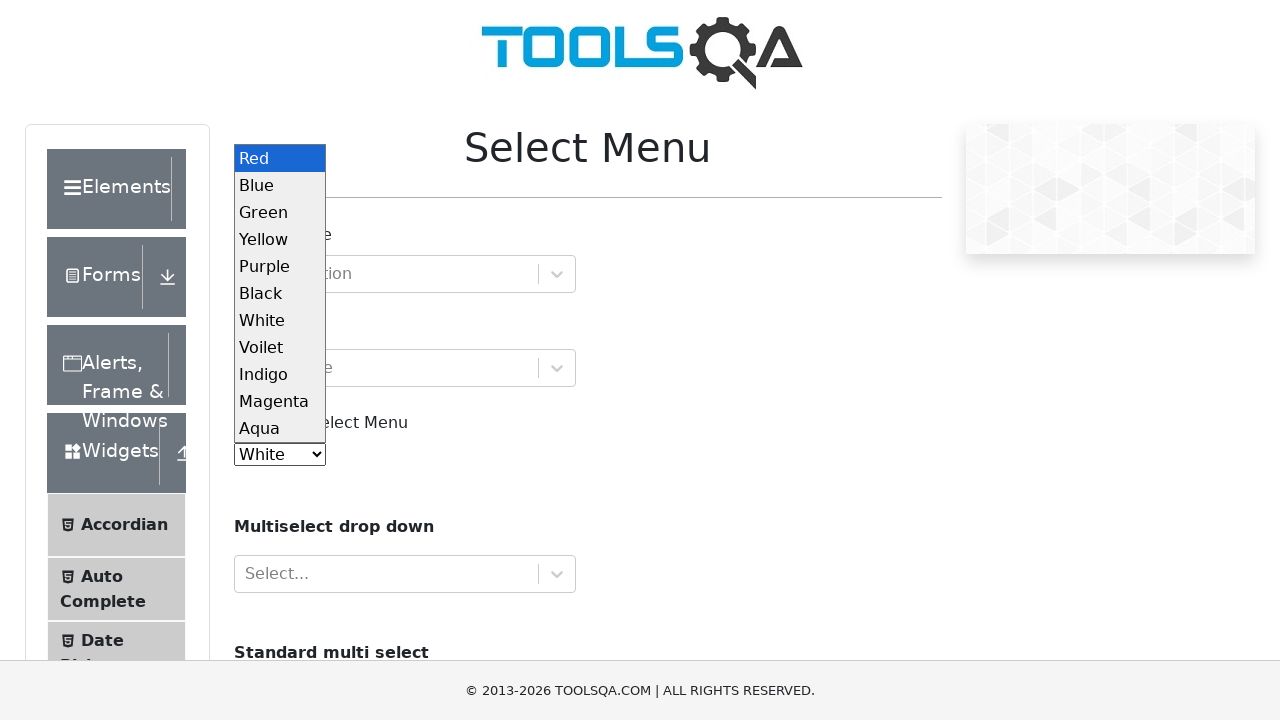

Verified that a value was selected in the dropdown
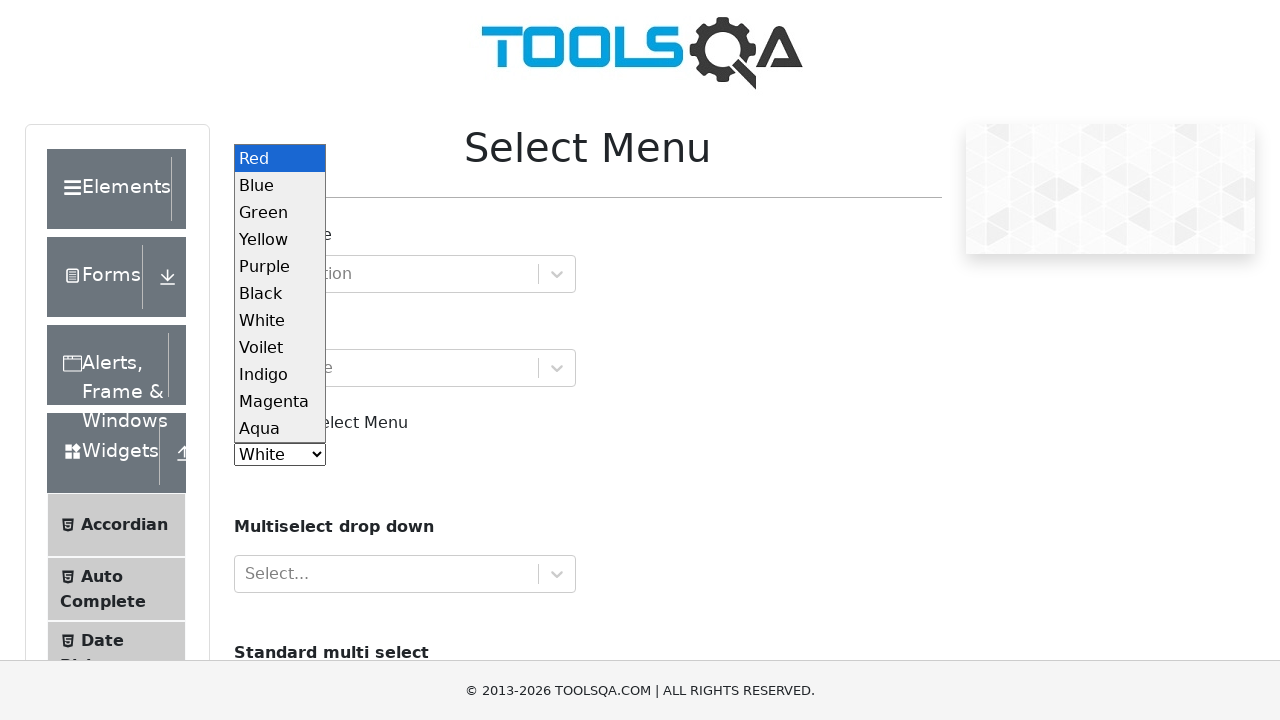

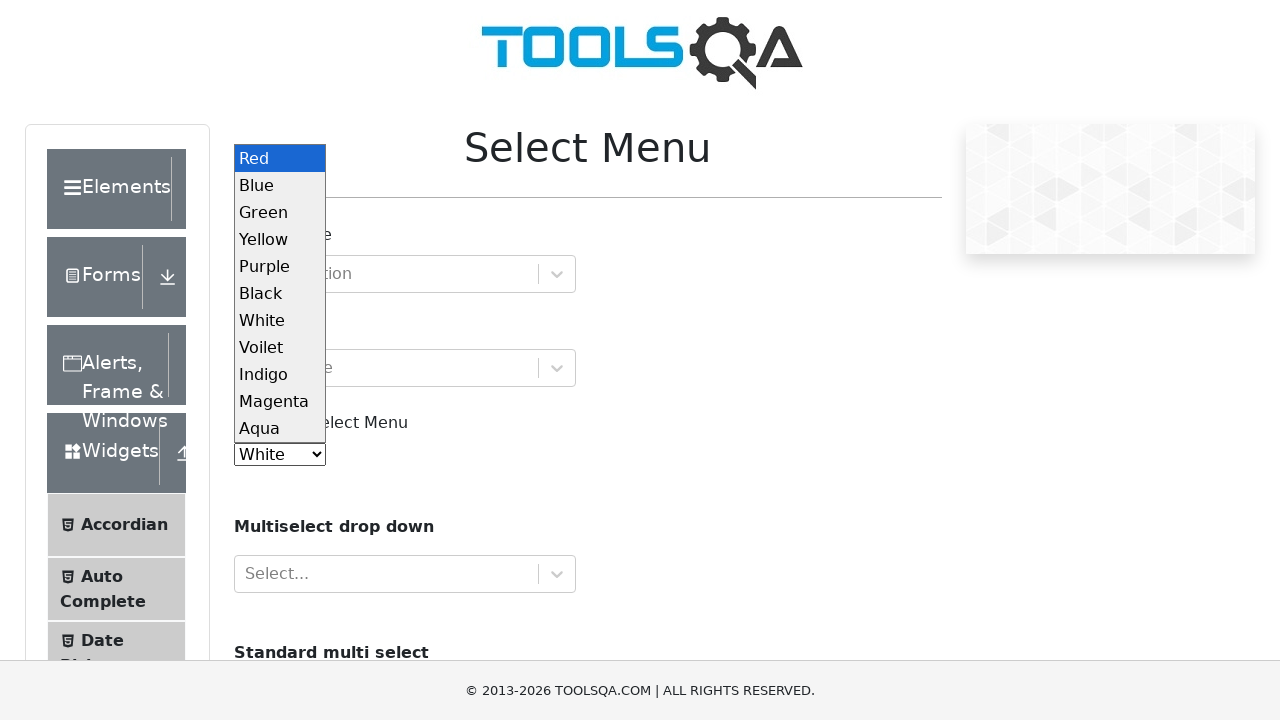